Navigates to several content pages to verify they load correctly

Starting URL: https://www.lekoarts.de/react/using-deferred-static-generation-with-analytics-tools/

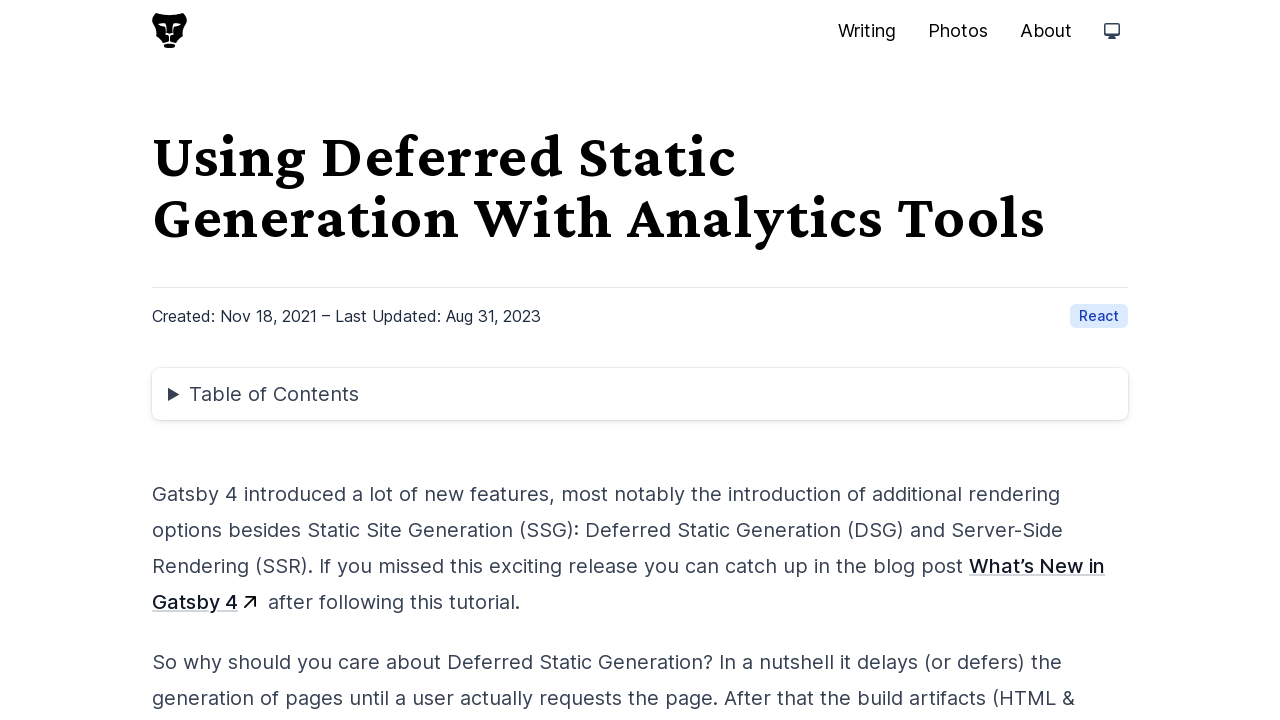

Navigated to design article about Theme UI plugin for Figma
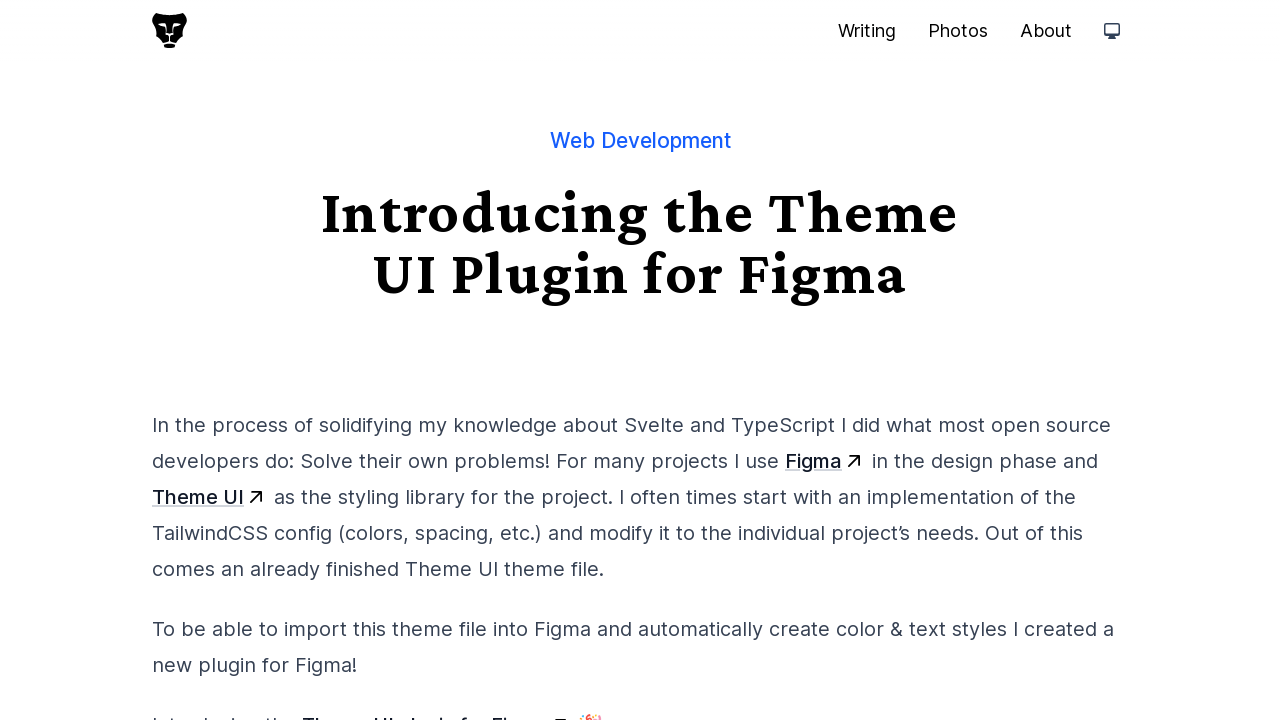

Navigated to garden article about running Cypress tests with GitHub Actions
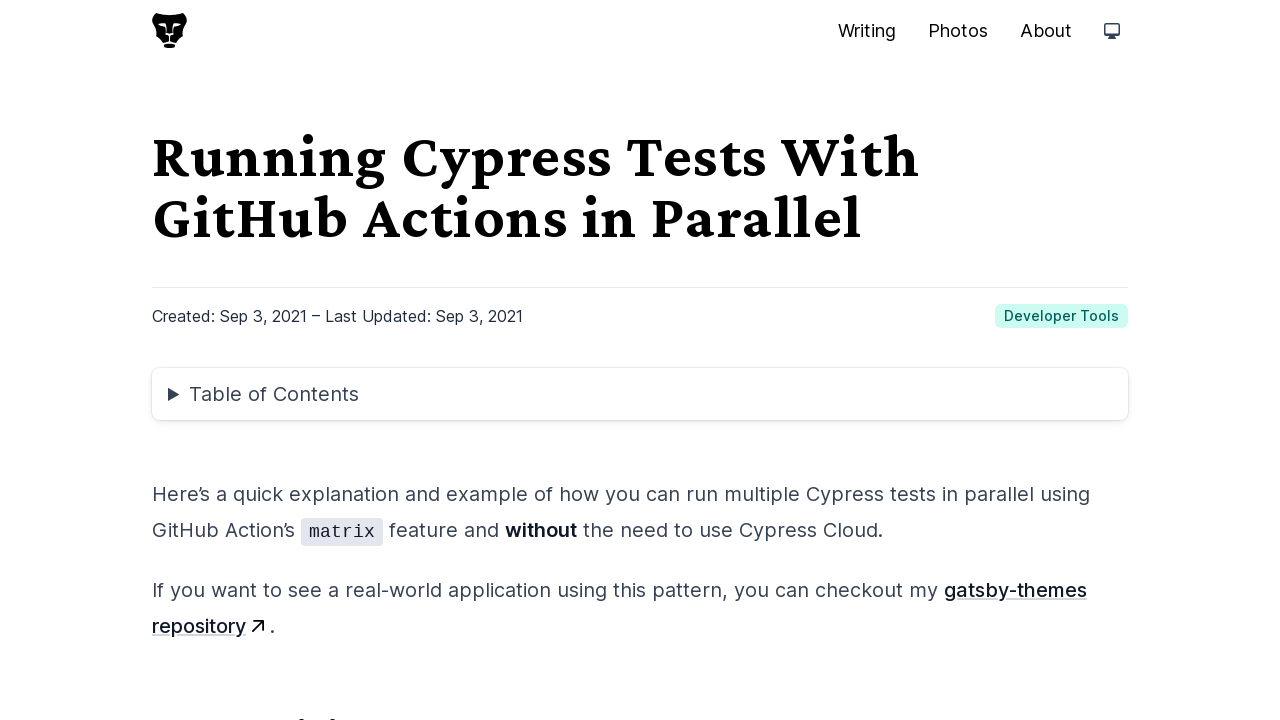

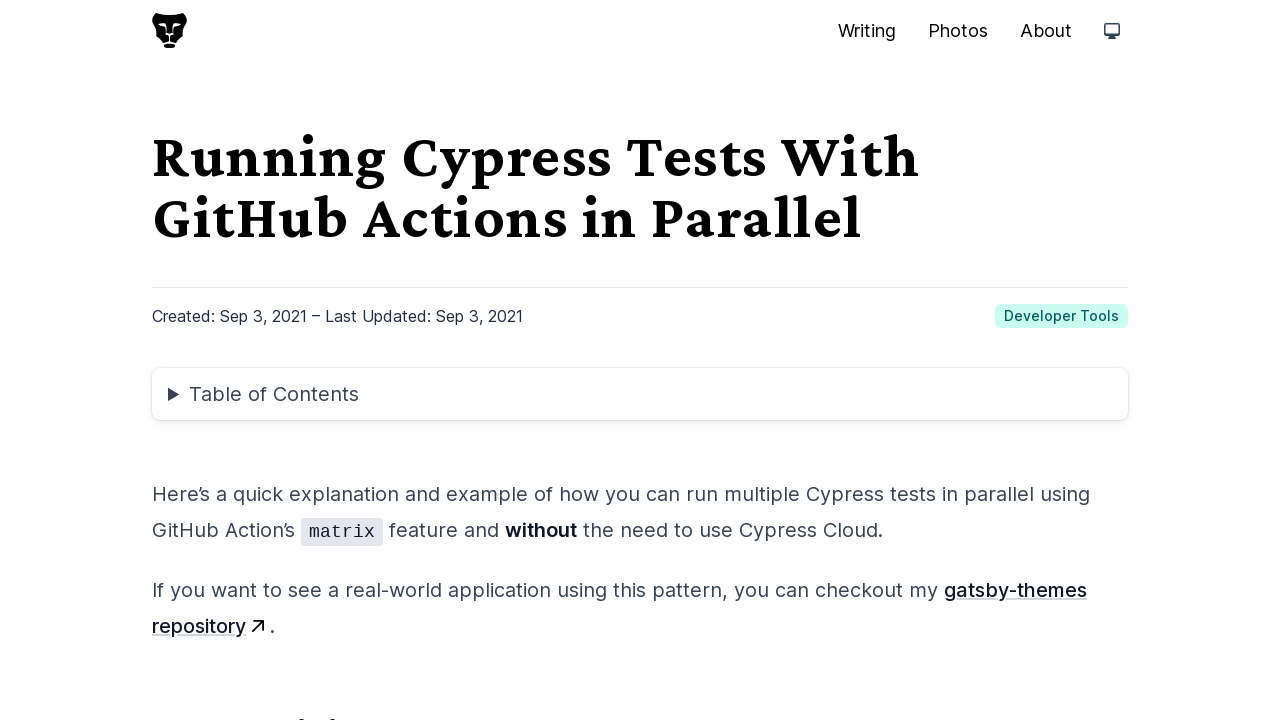